Tests dynamic controls including removing a checkbox and enabling a disabled text field

Starting URL: http://the-internet.herokuapp.com/dynamic_controls

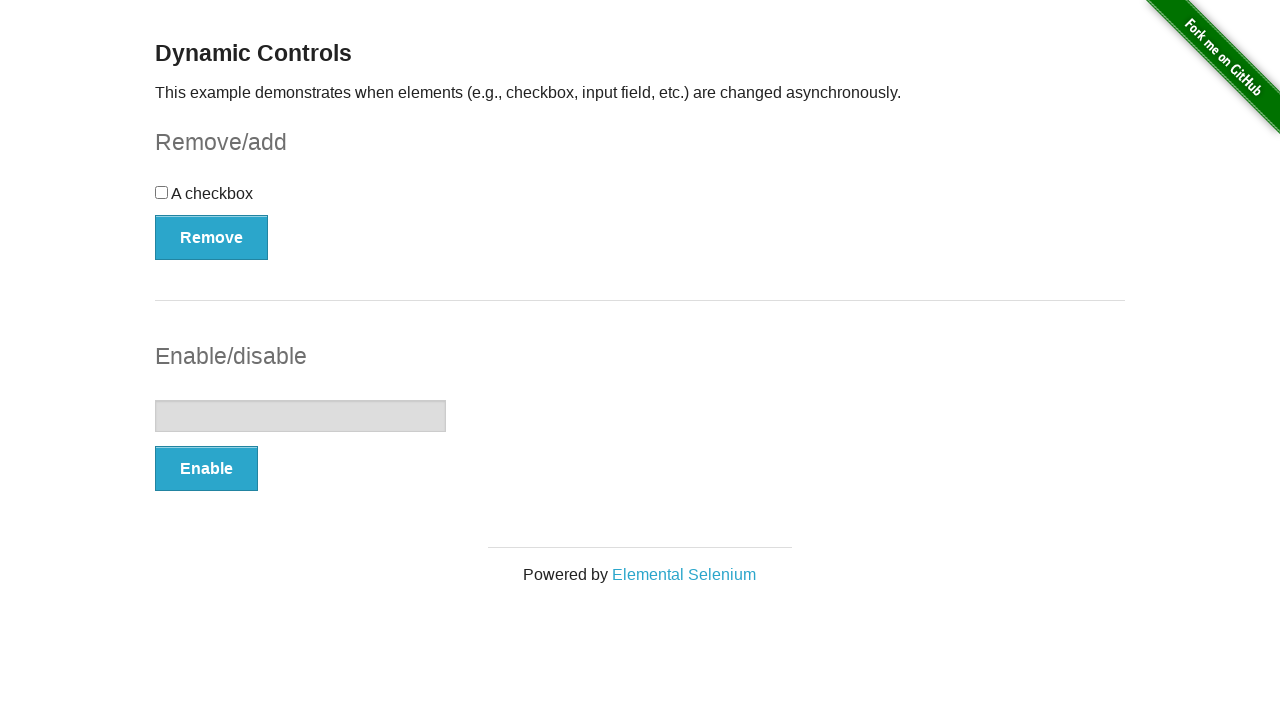

Located checkbox element
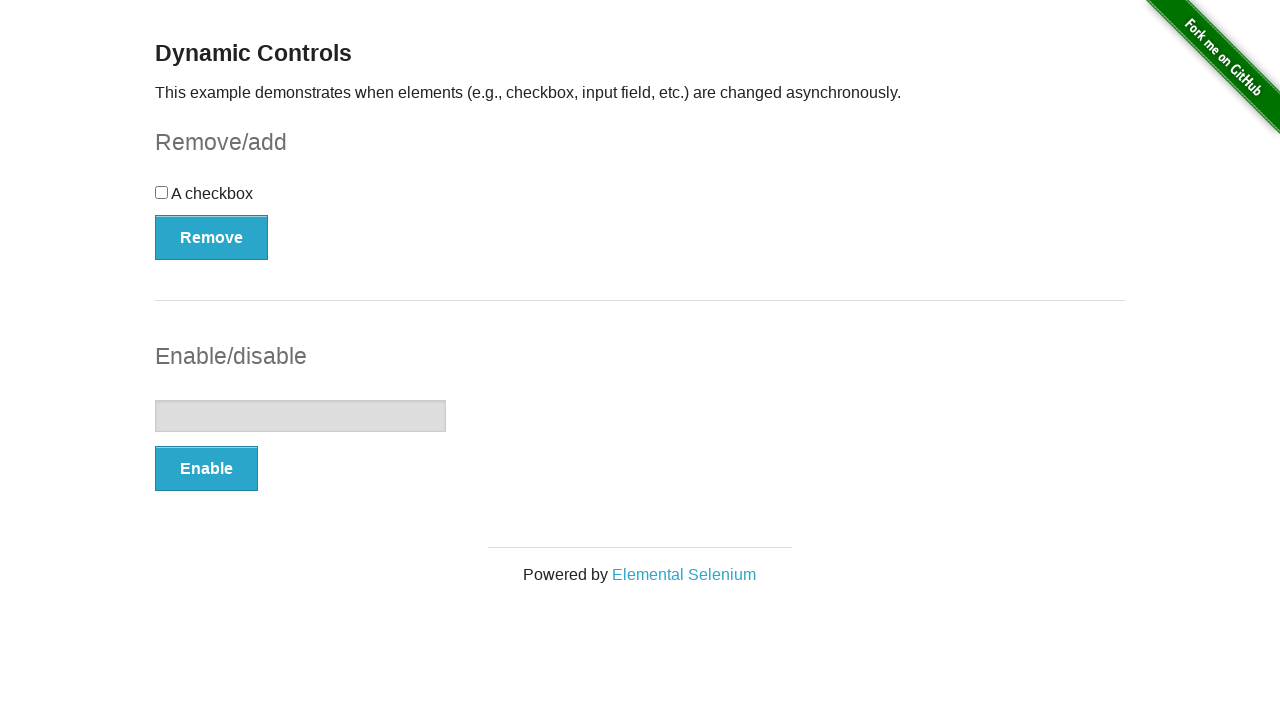

Located Remove button
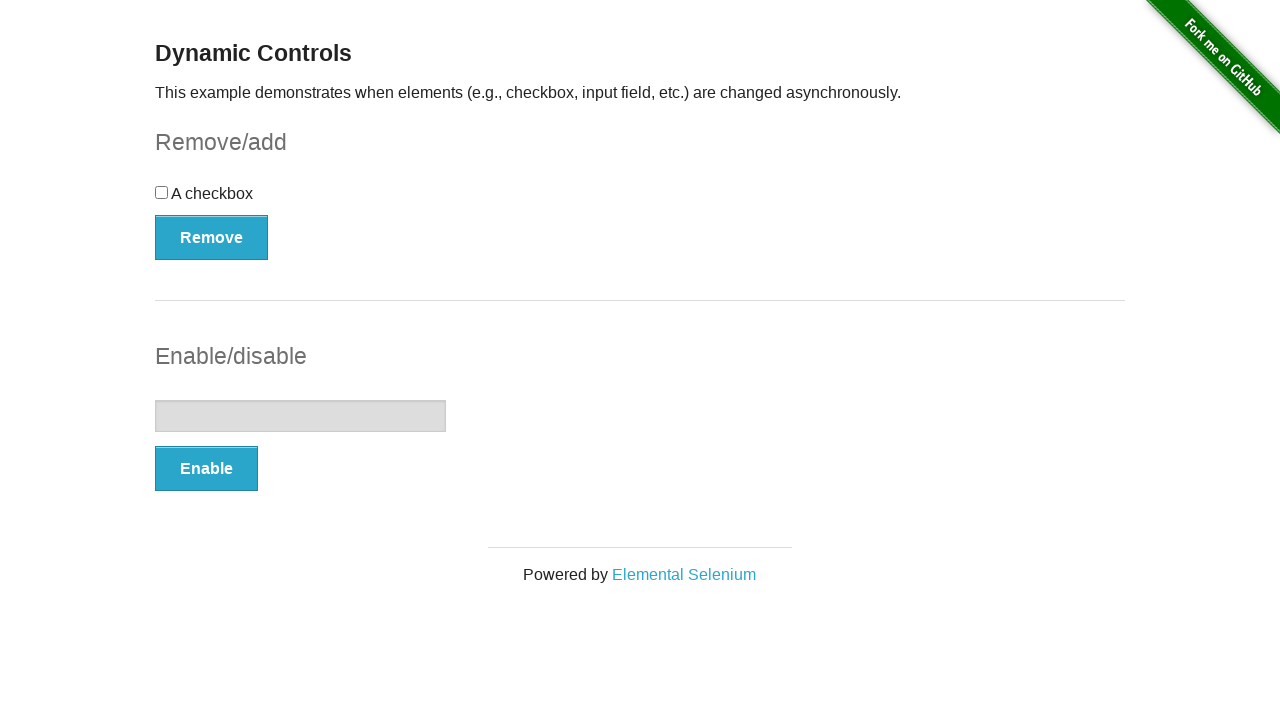

Located checkbox message element
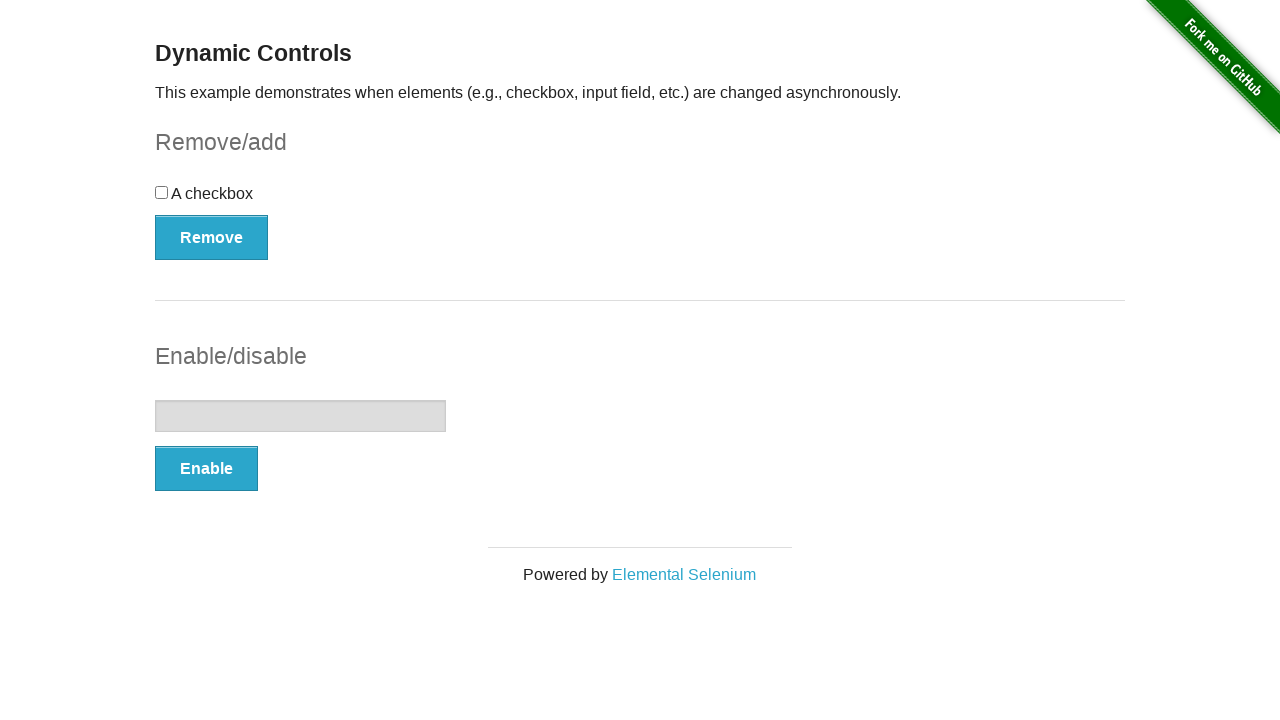

Verified checkbox is enabled
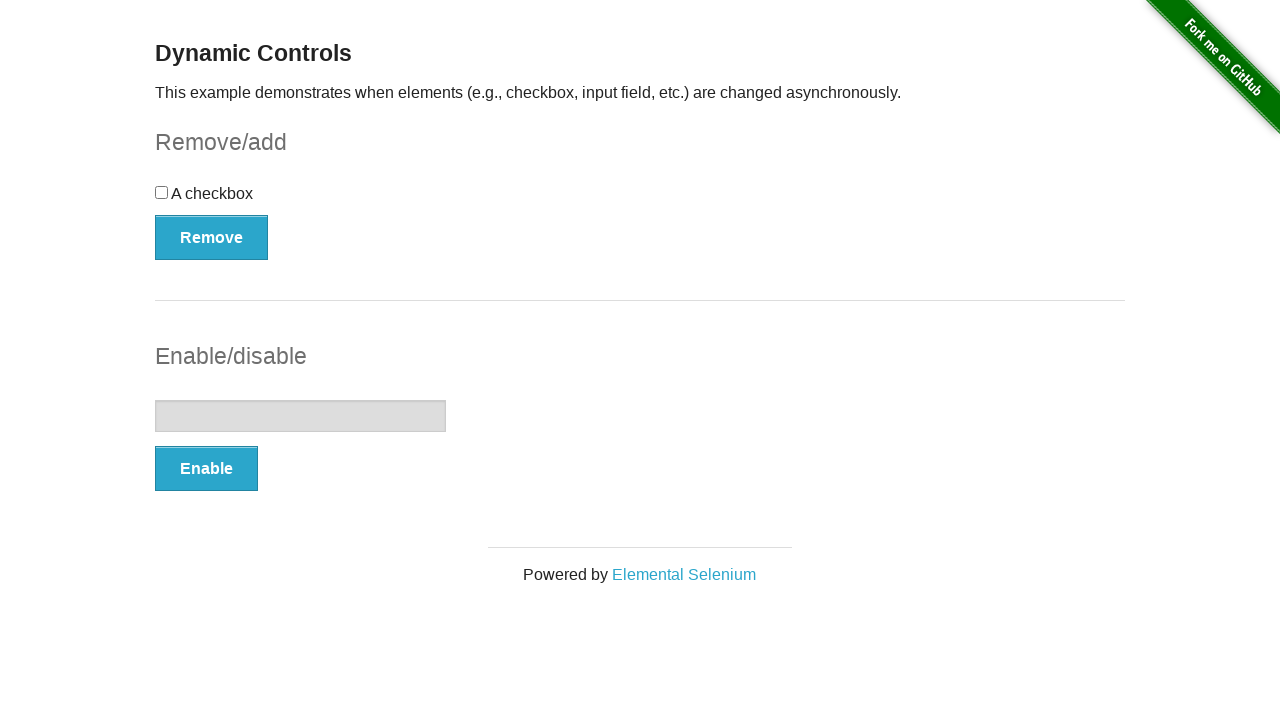

Clicked checkbox to select it at (162, 192) on internal:role=checkbox
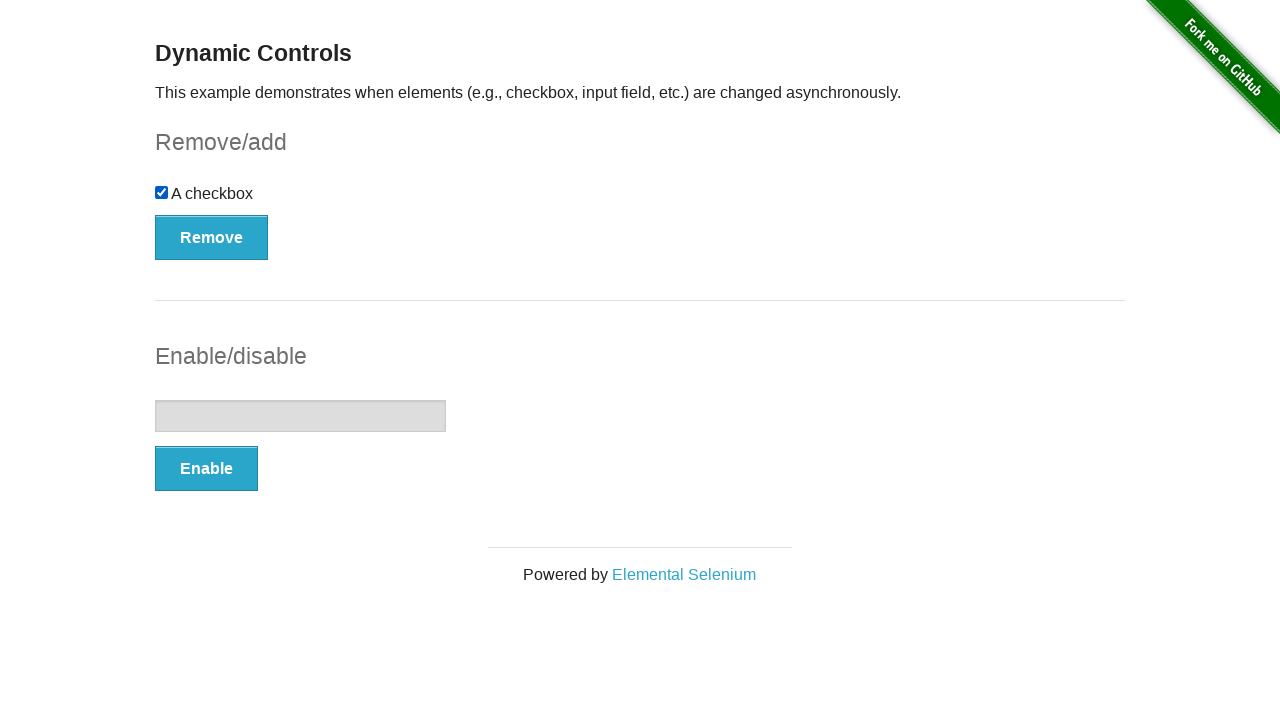

Verified checkbox is checked
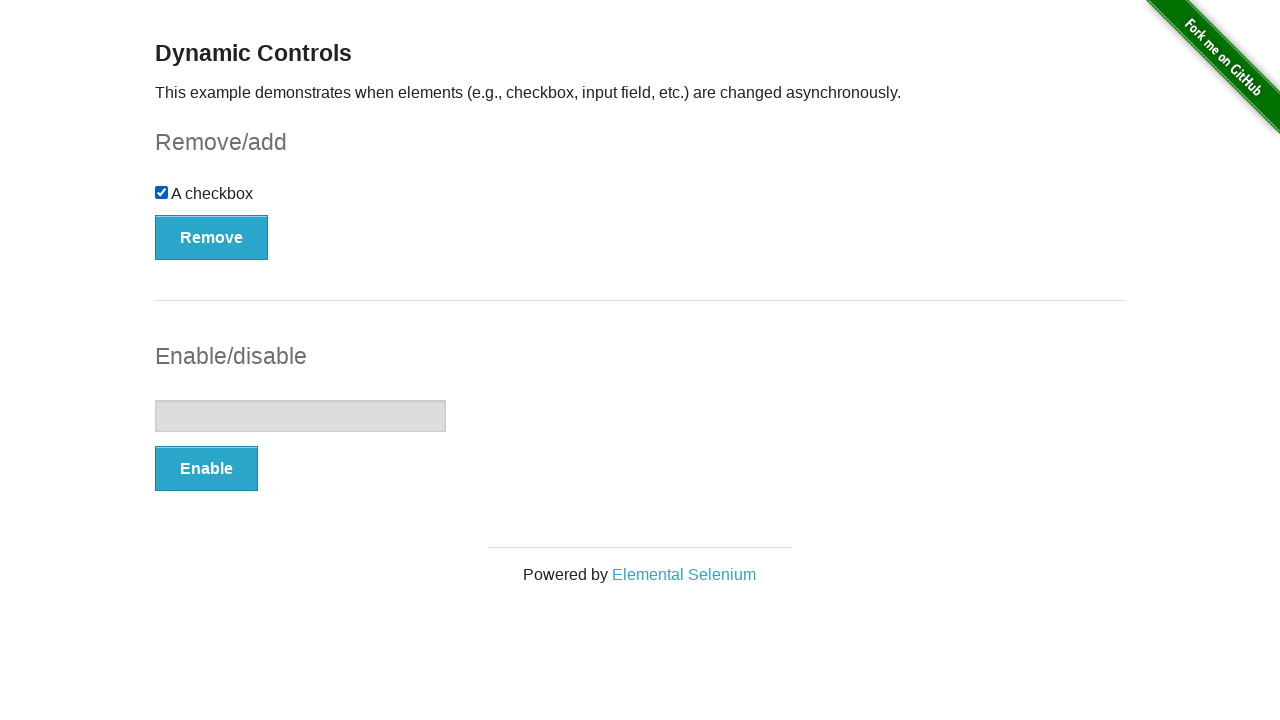

Clicked Remove button at (212, 237) on internal:role=button[name="Remove"i]
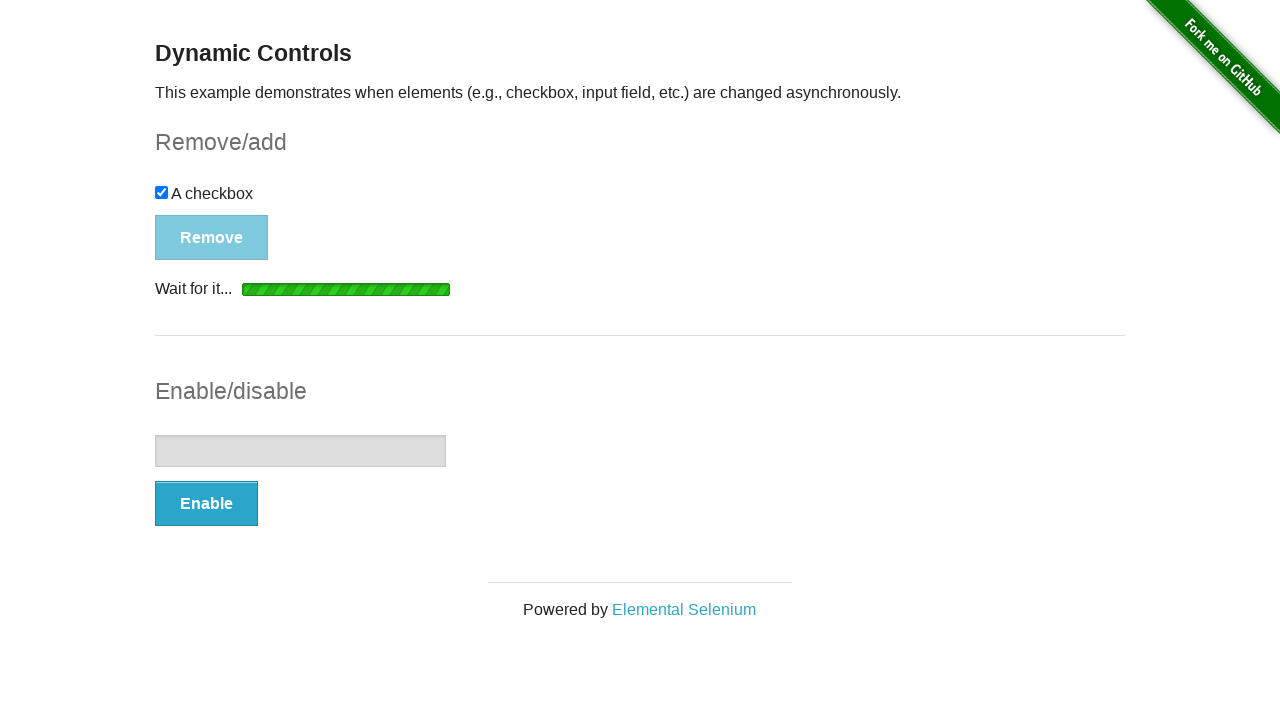

Loading spinner disappeared
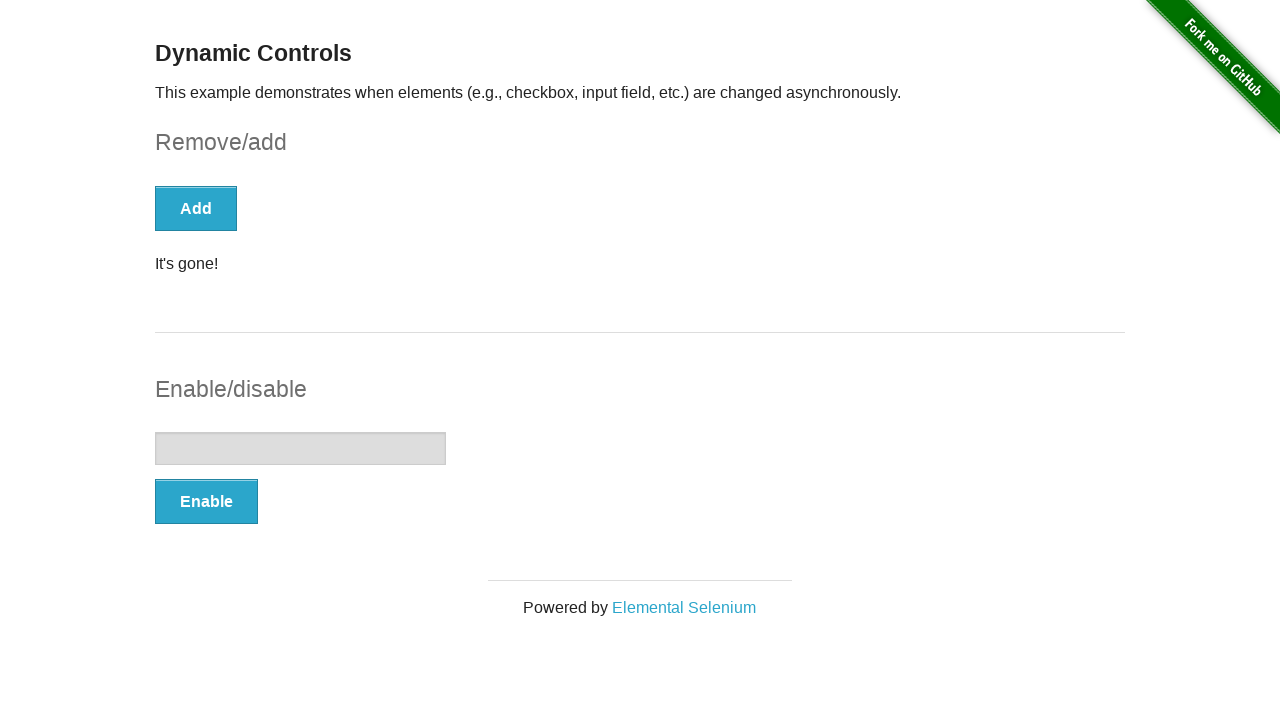

Verified checkbox removal message displays 'It's gone!'
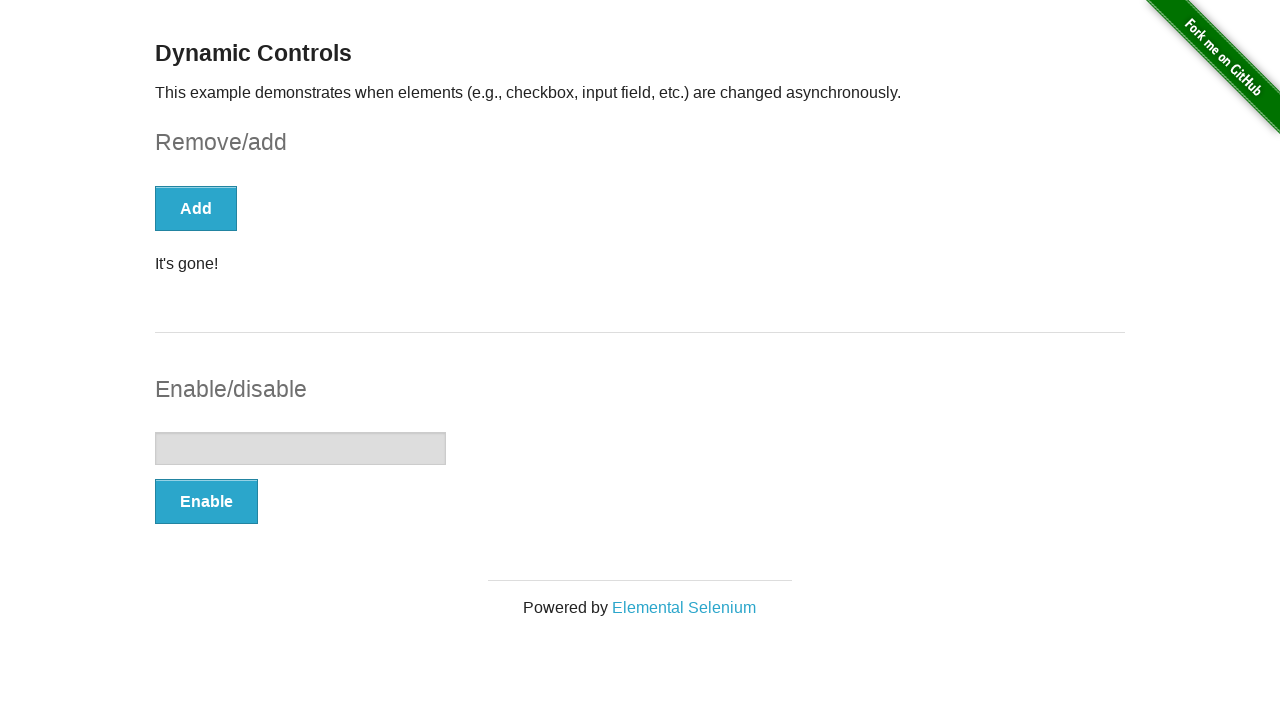

Located text field element
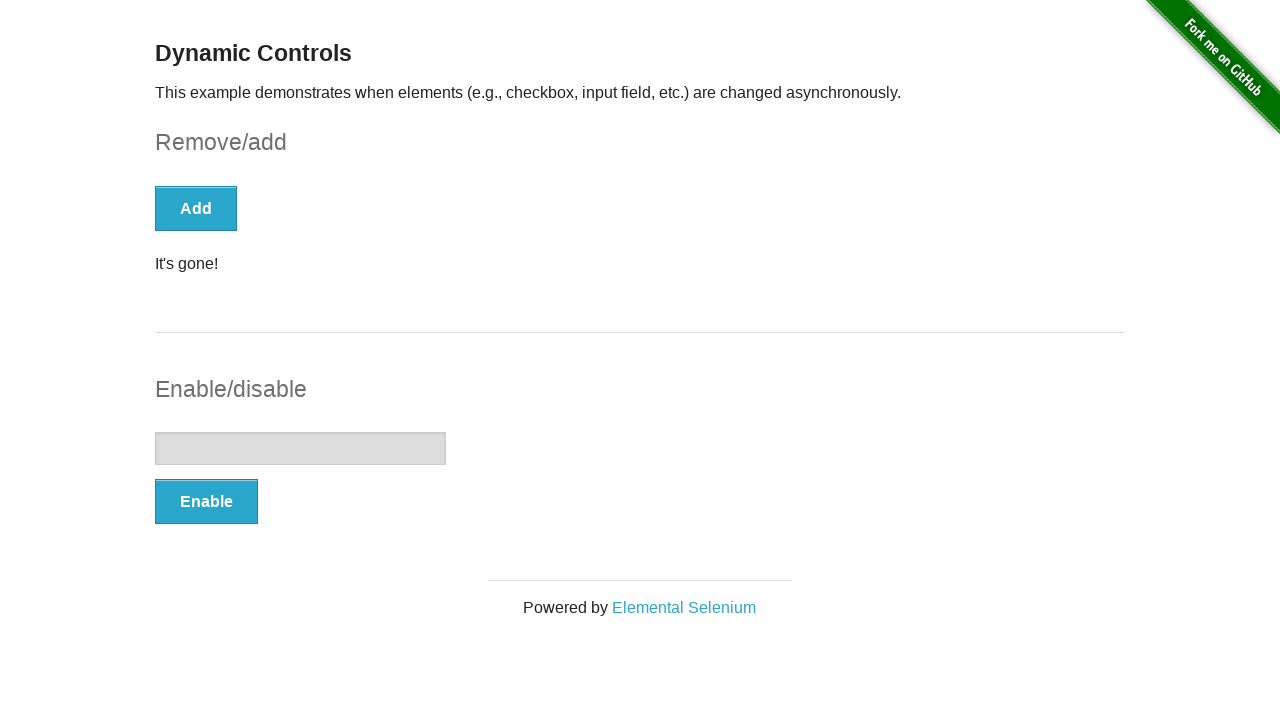

Located Enable button
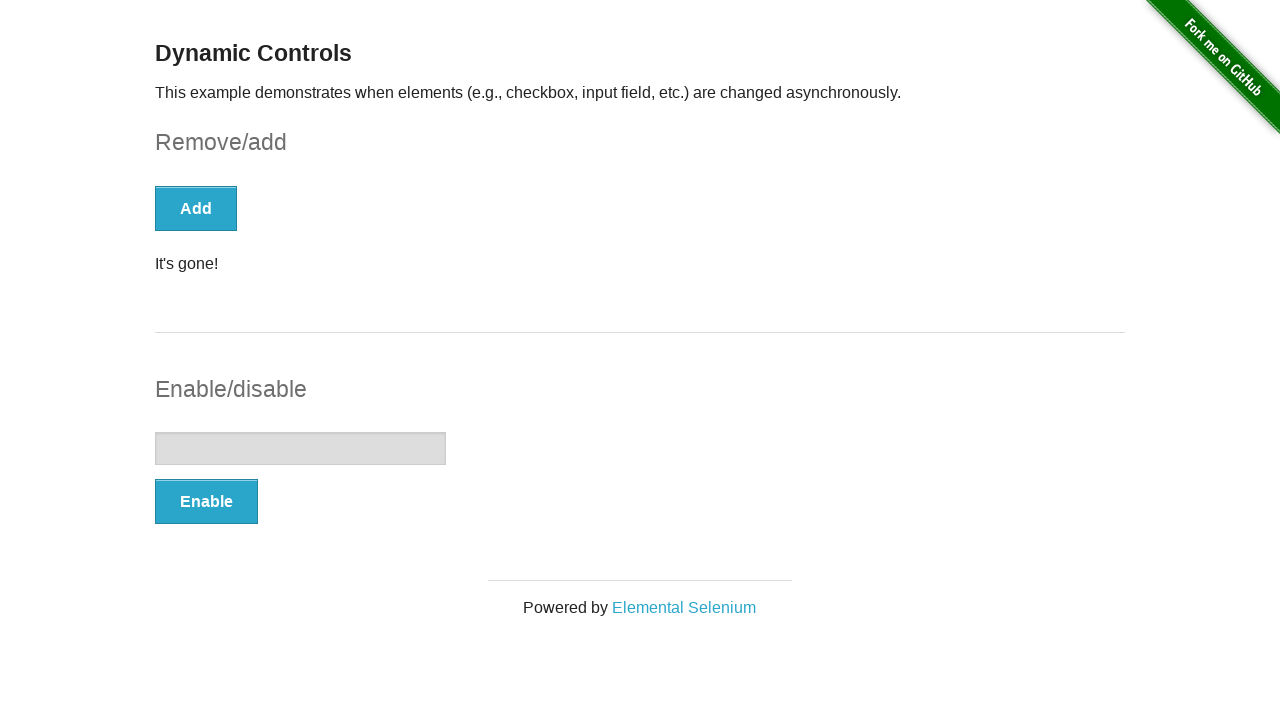

Verified text field is initially disabled
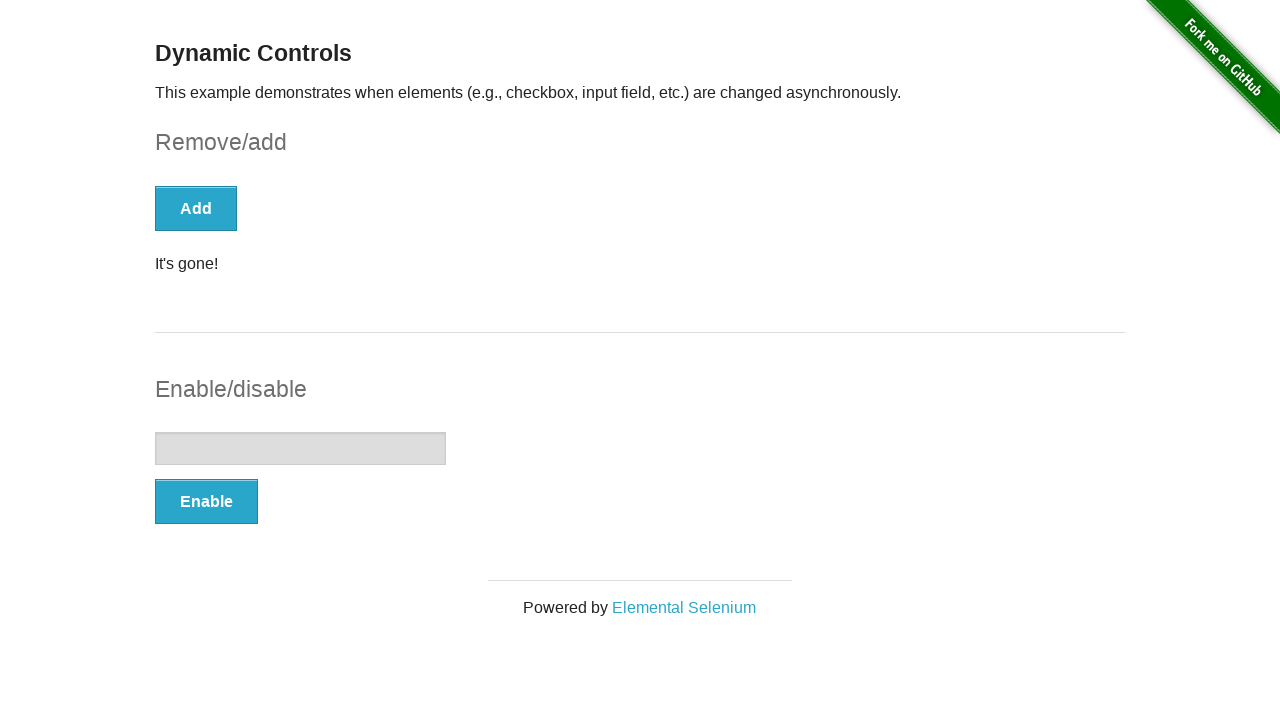

Clicked Enable button at (206, 501) on internal:role=button[name="Enable"i]
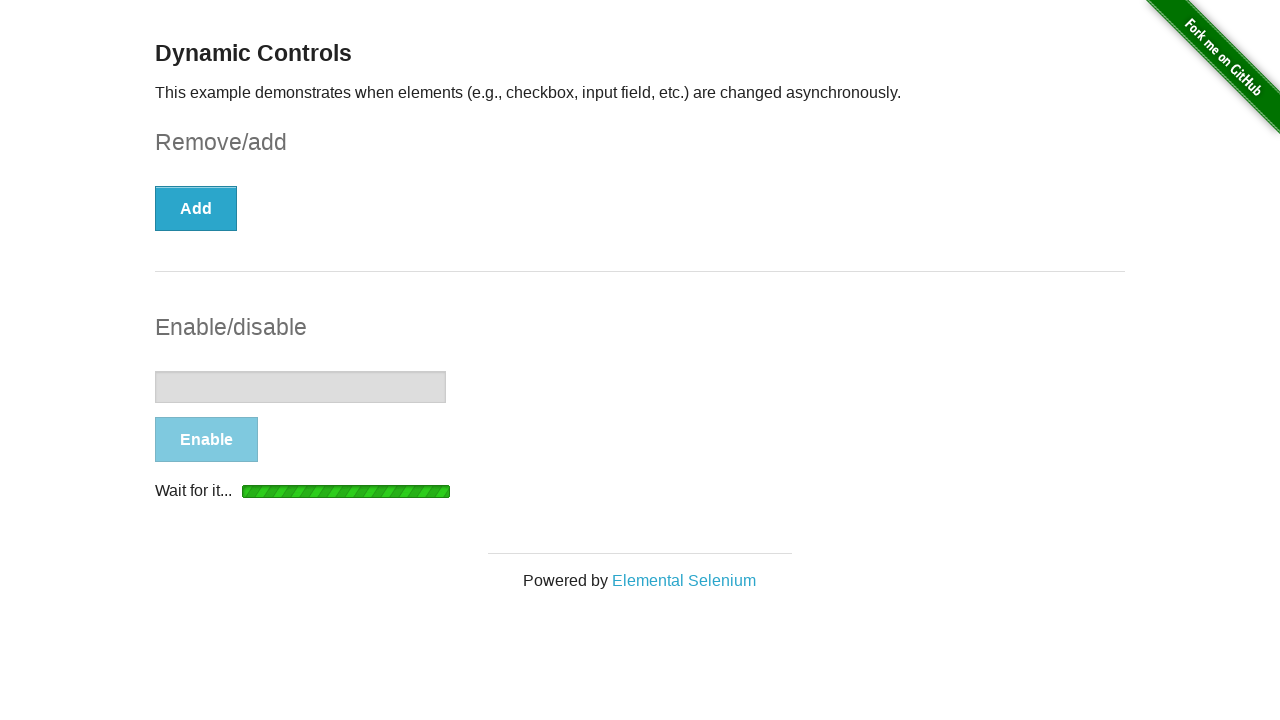

Waited for text field enable message to appear
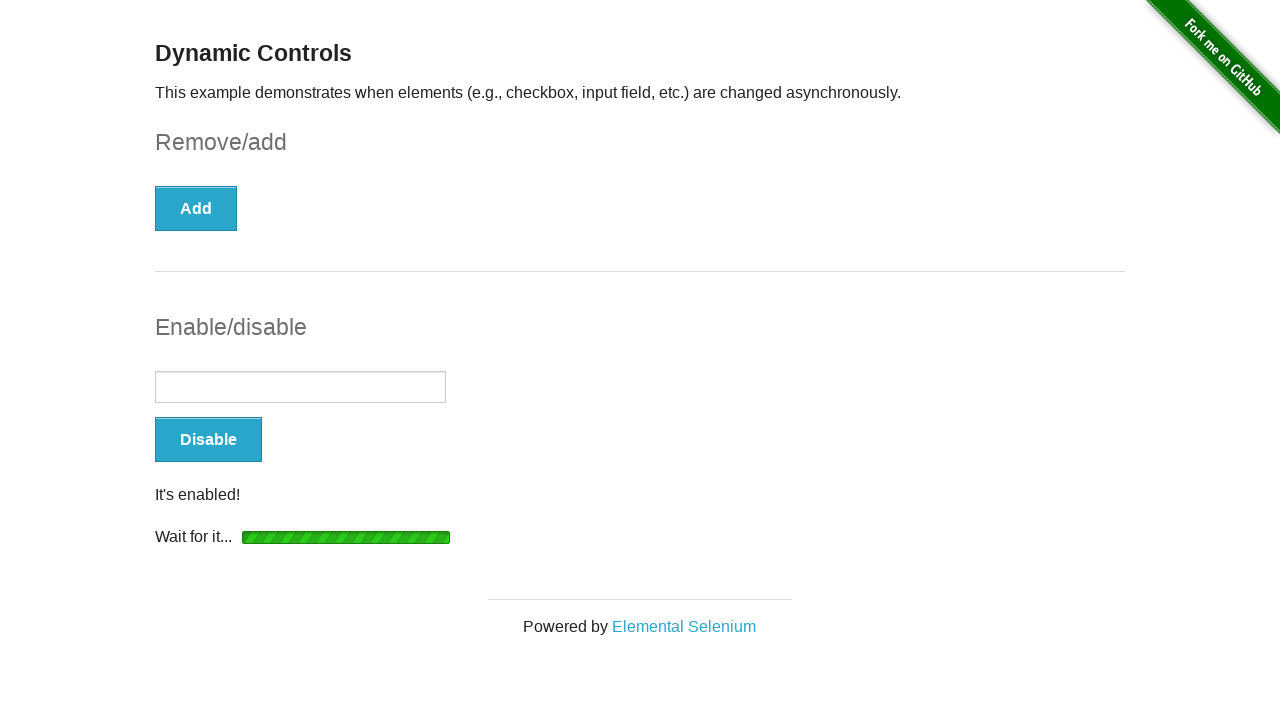

Verified text field is now enabled
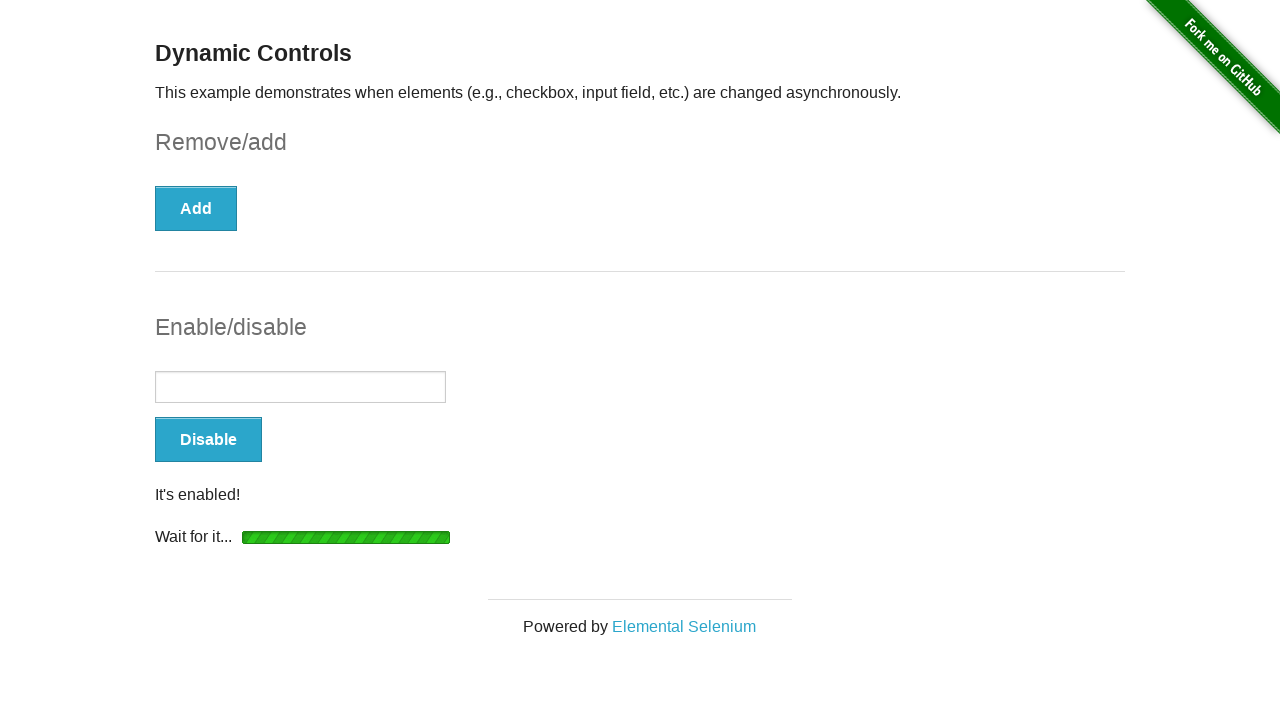

Filled text field with 'Test' on internal:role=textbox
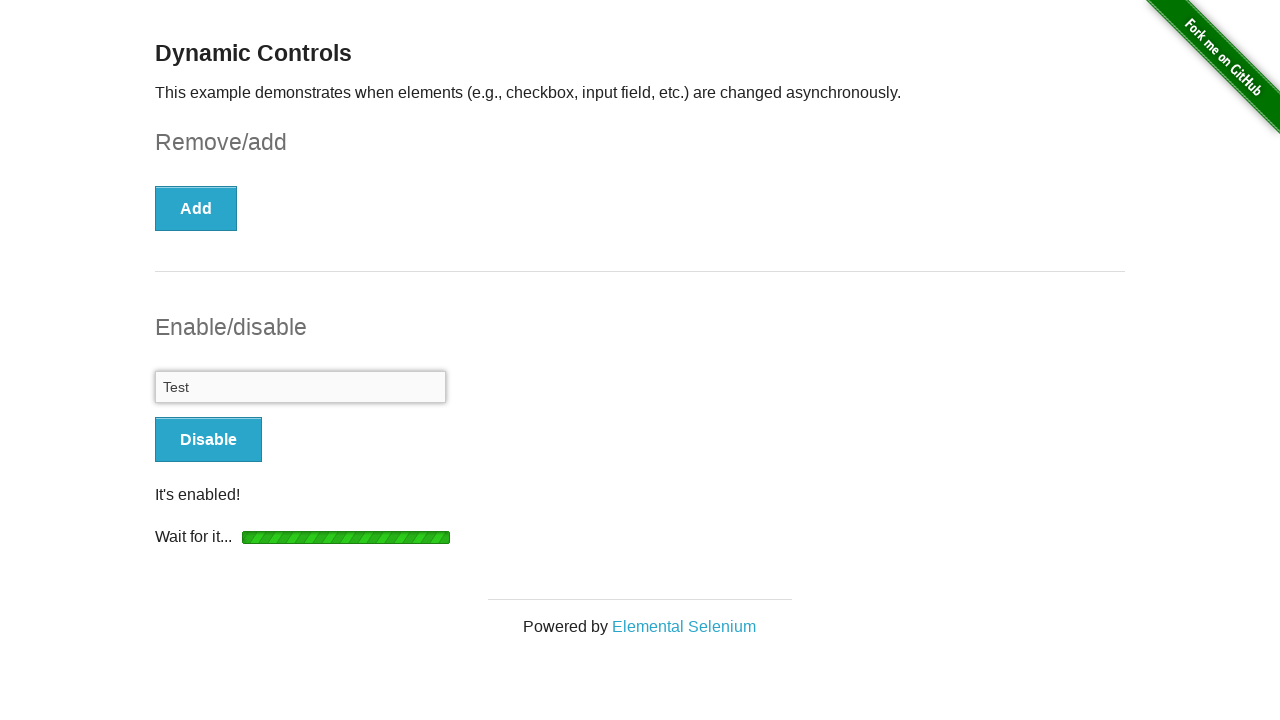

Verified text field contains 'Test'
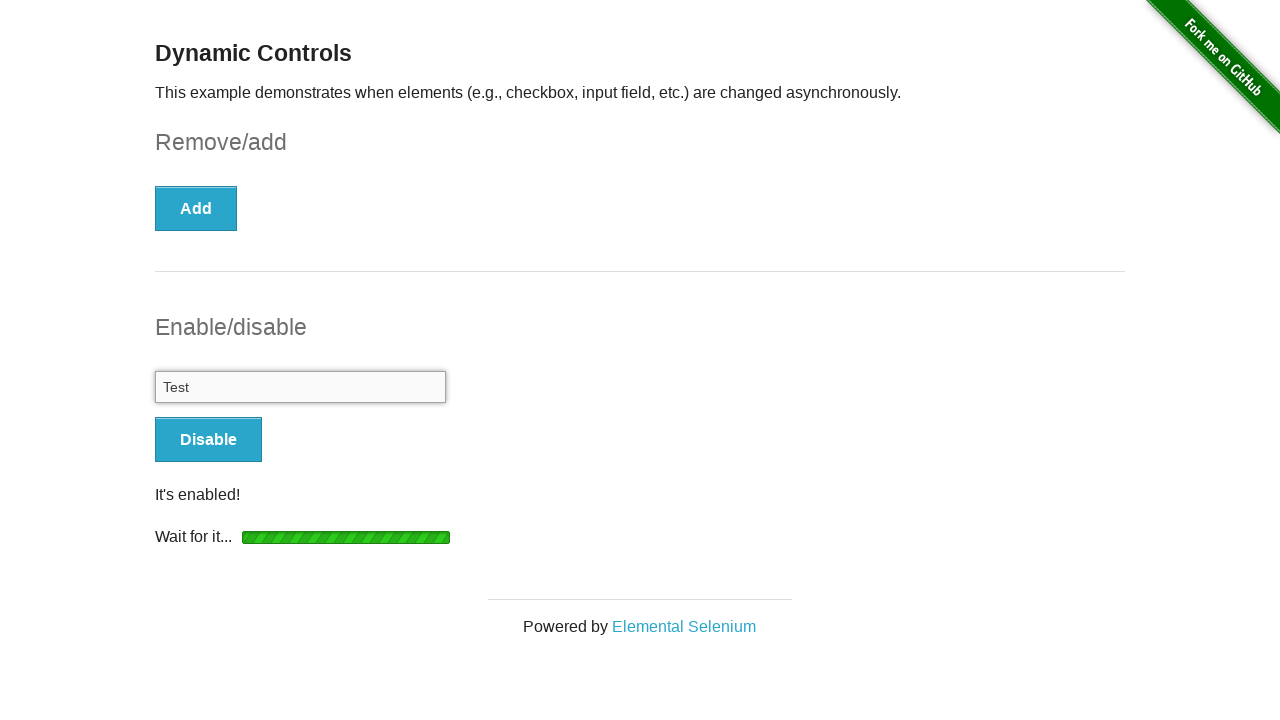

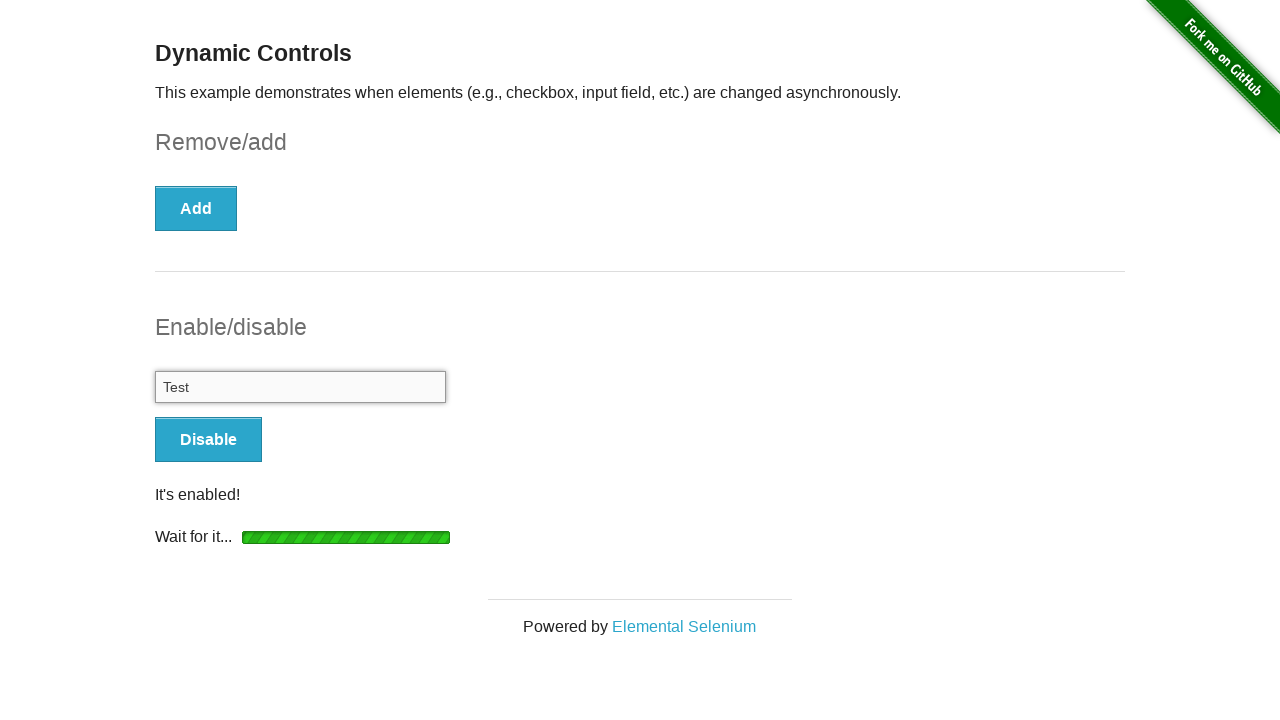